Tests the user registration flow on ParaBank demo site by filling out the registration form with personal information, address, and credentials, then submitting the form.

Starting URL: https://parabank.parasoft.com/parabank/index.htm

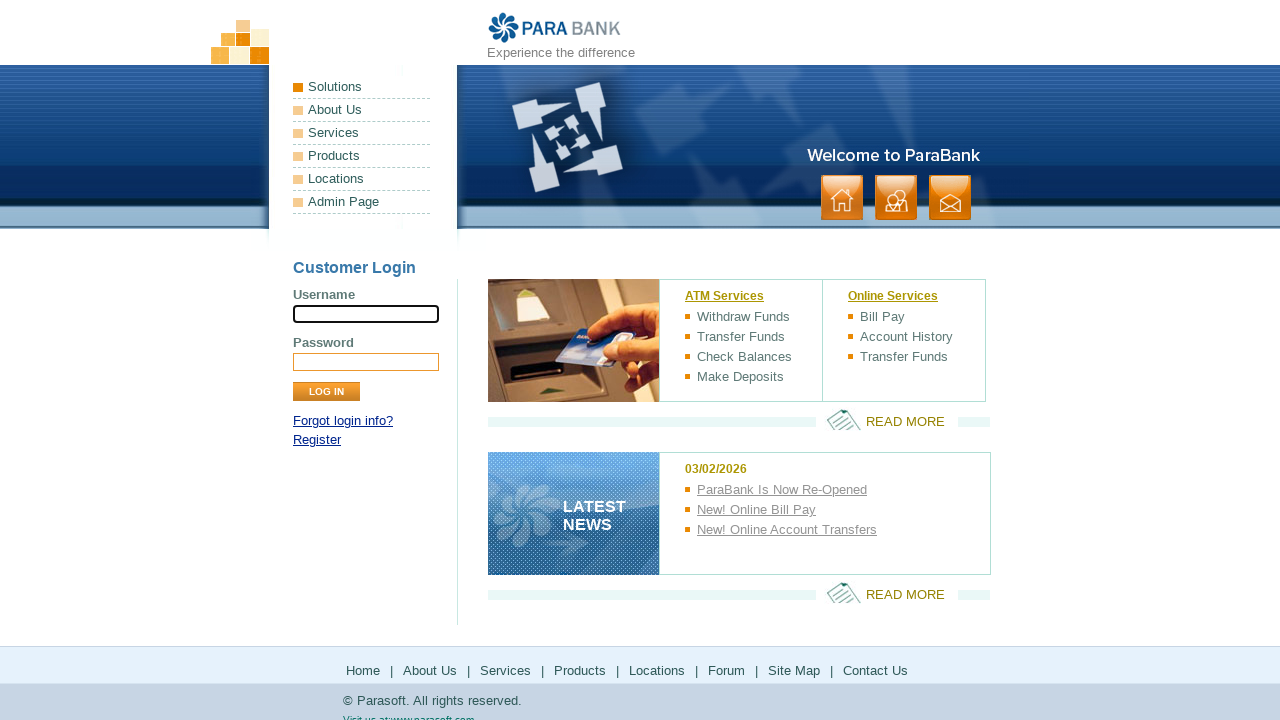

Clicked on Register link to navigate to registration form at (317, 440) on internal:role=link[name="Register"i]
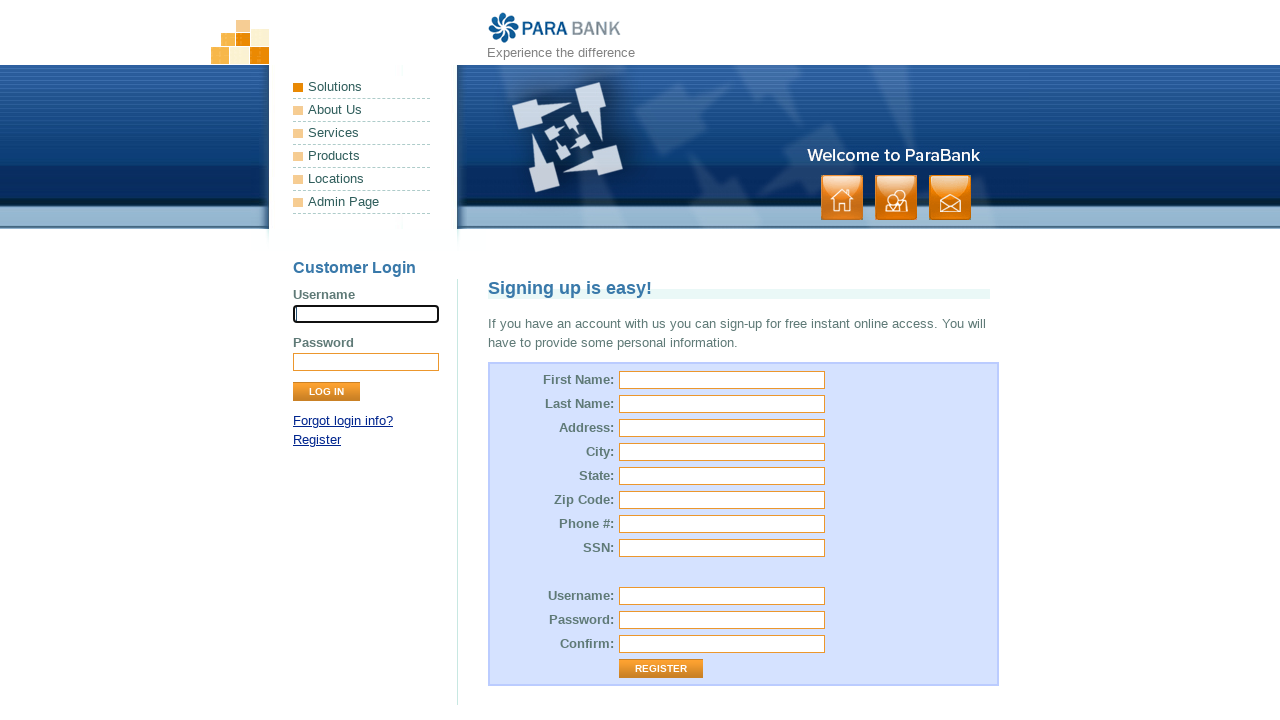

Filled in first name field with 'Marcus' on [id="customer.firstName"]
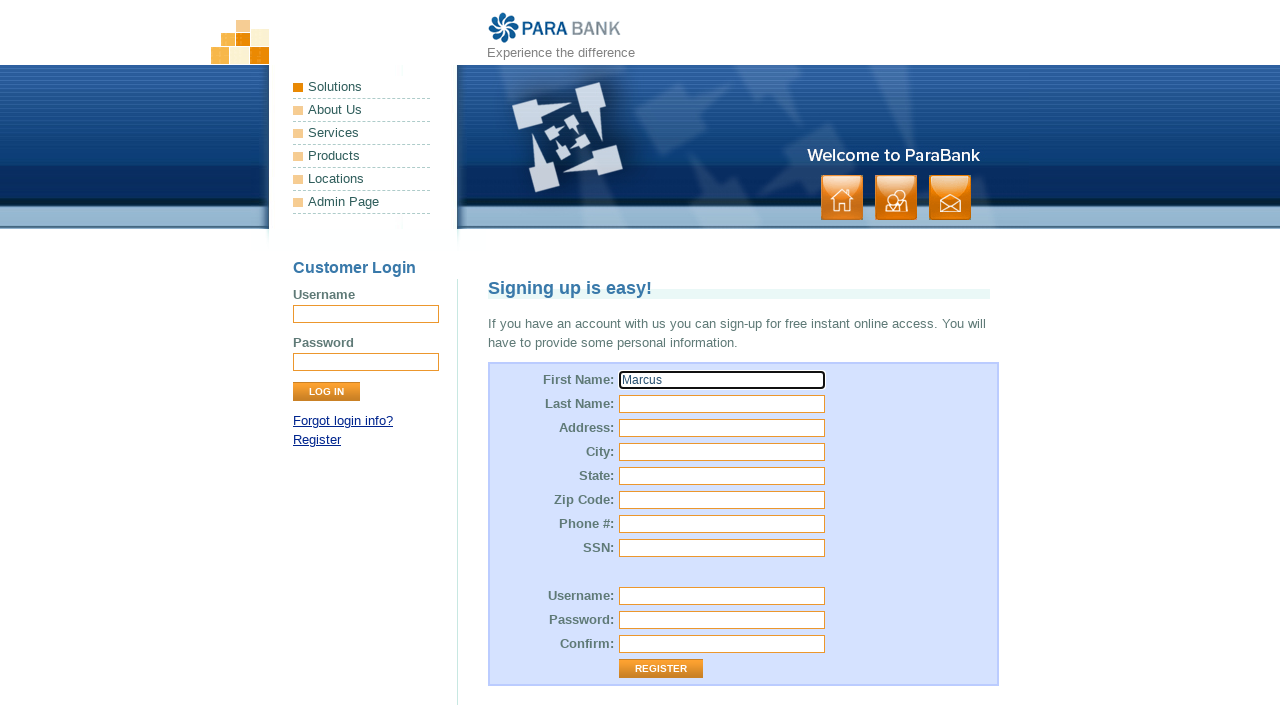

Filled in last name field with 'Thompson' on [id="customer.lastName"]
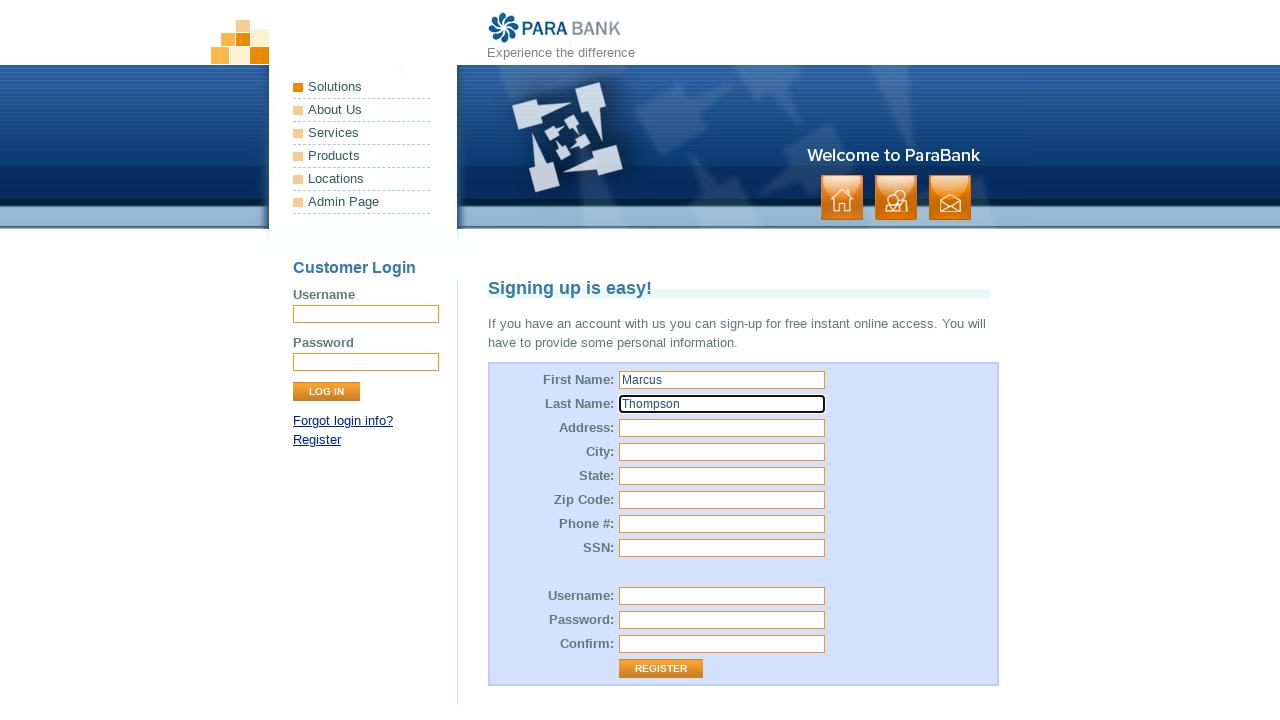

Filled in street address field with '742 Evergreen Terrace' on [id="customer.address.street"]
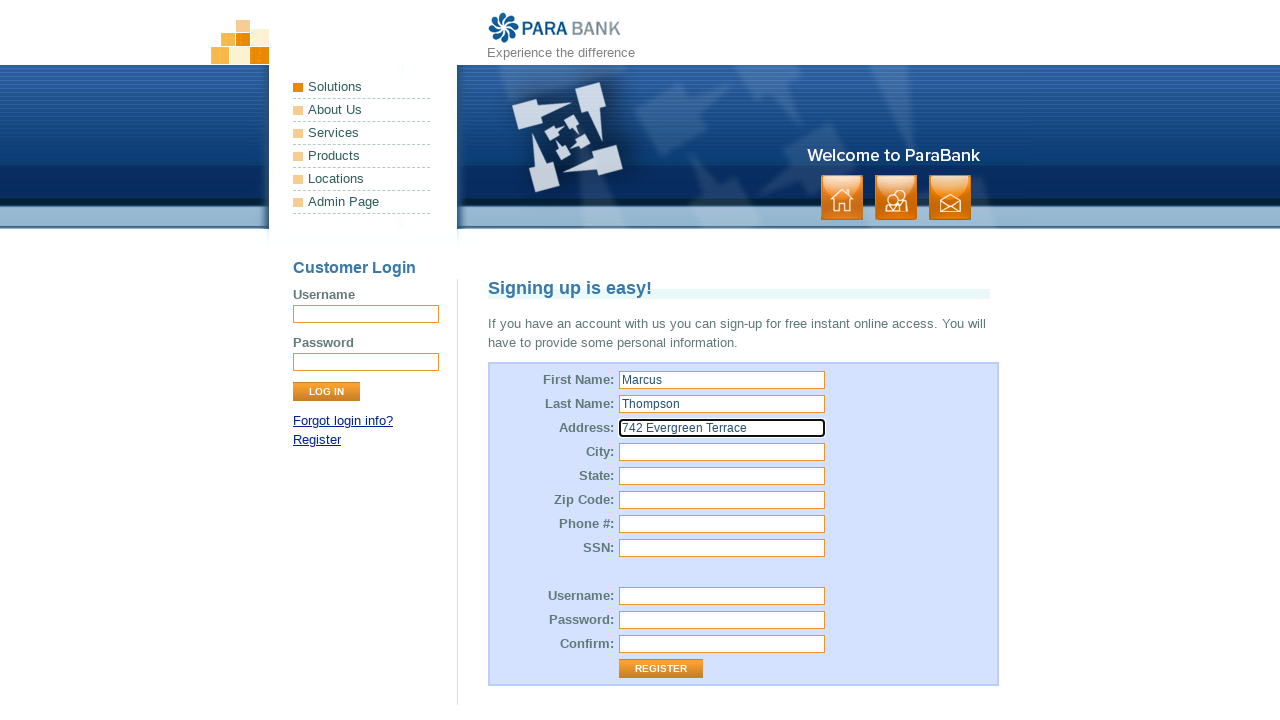

Filled in city field with 'Springfield' on [id="customer.address.city"]
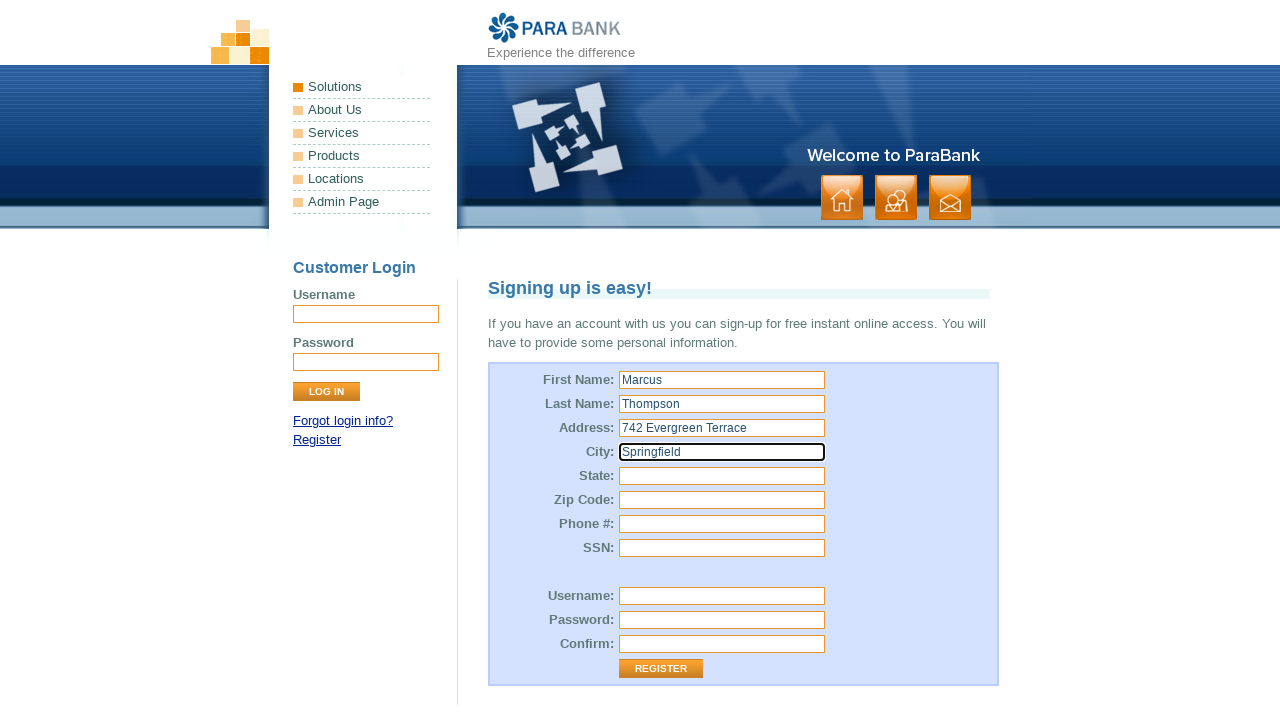

Filled in state field with 'Oregon' on [id="customer.address.state"]
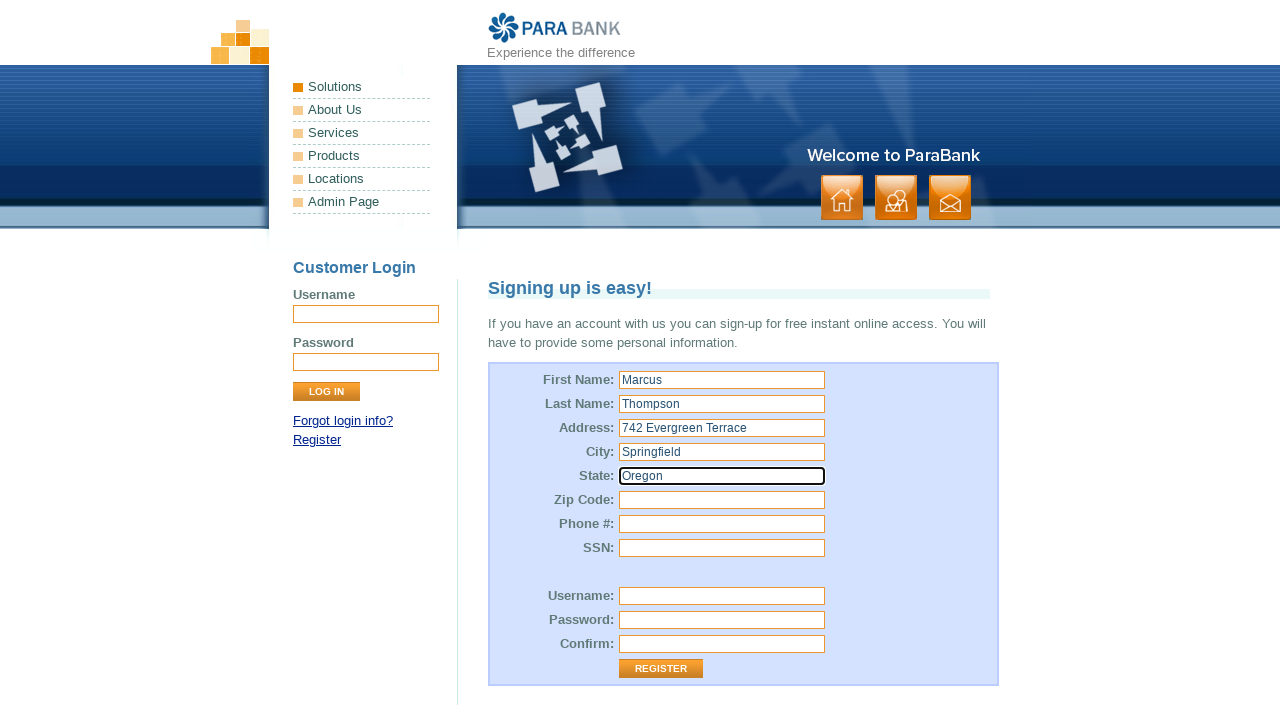

Filled in zip code field with '97403' on [id="customer.address.zipCode"]
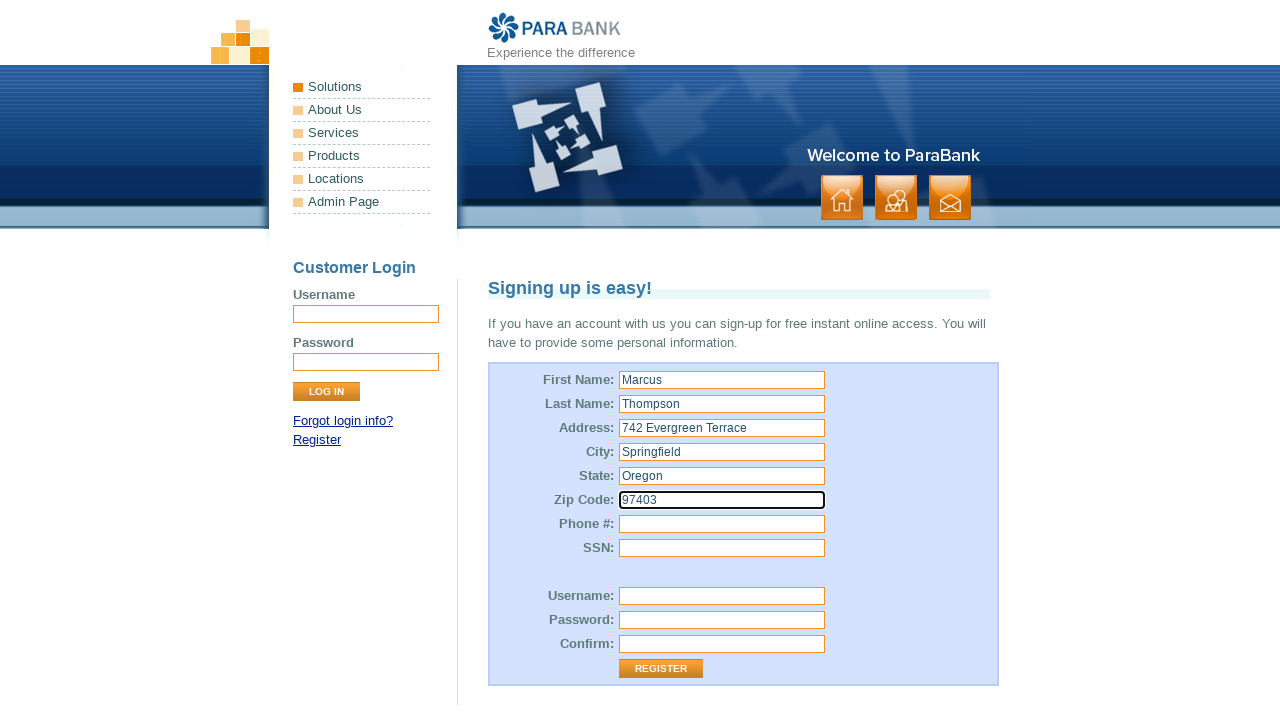

Filled in phone number field with '5551234567' on [id="customer.phoneNumber"]
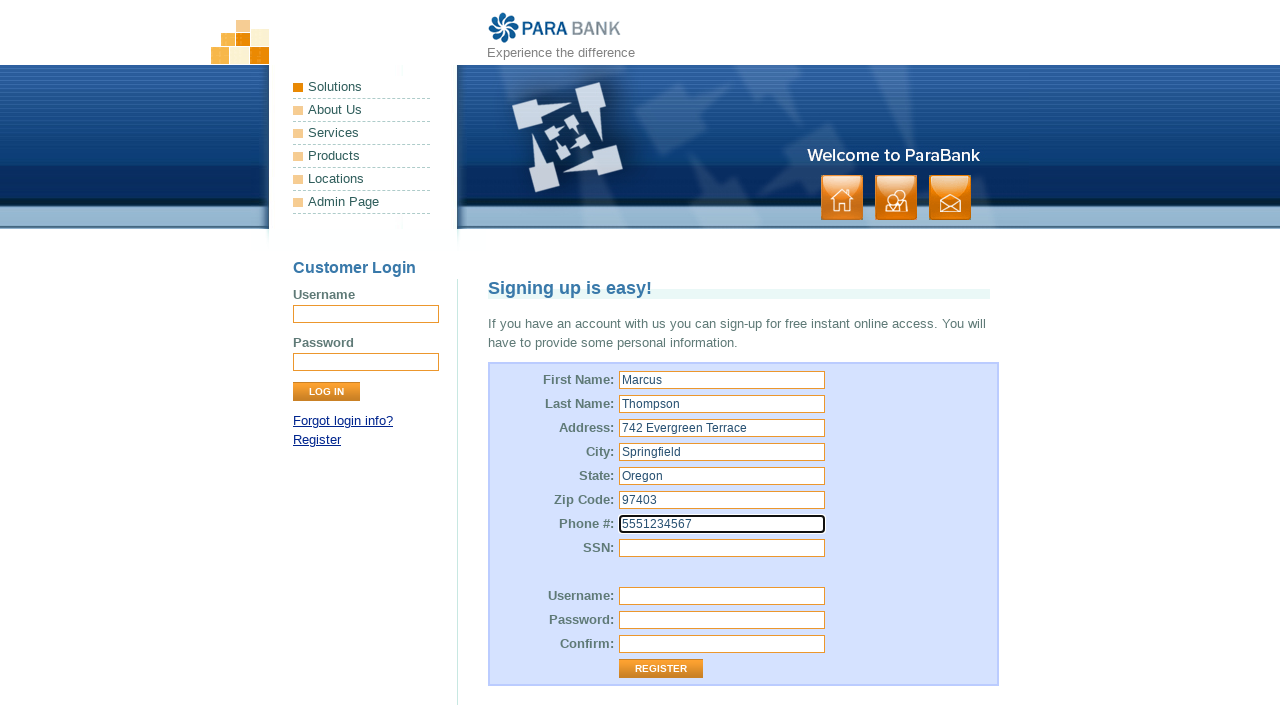

Filled in SSN field with '123456789' on [id="customer.ssn"]
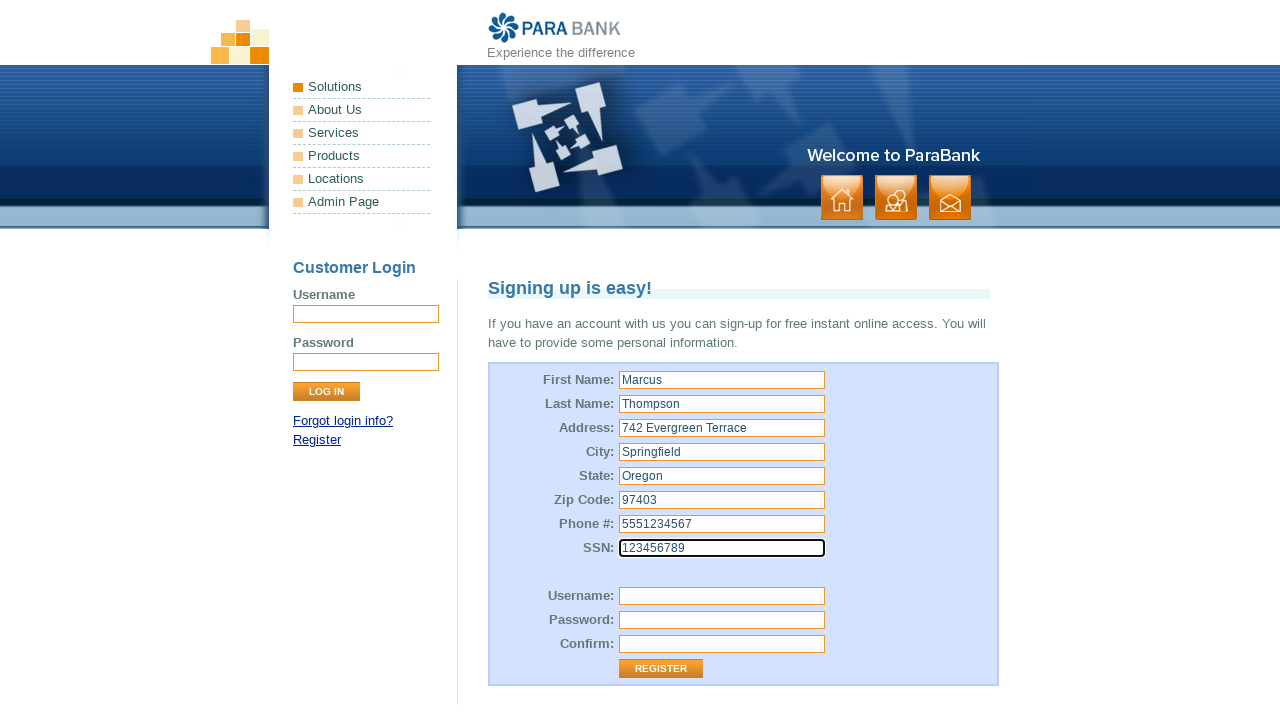

Filled in username field with 'marcust2024' on [id="customer.username"]
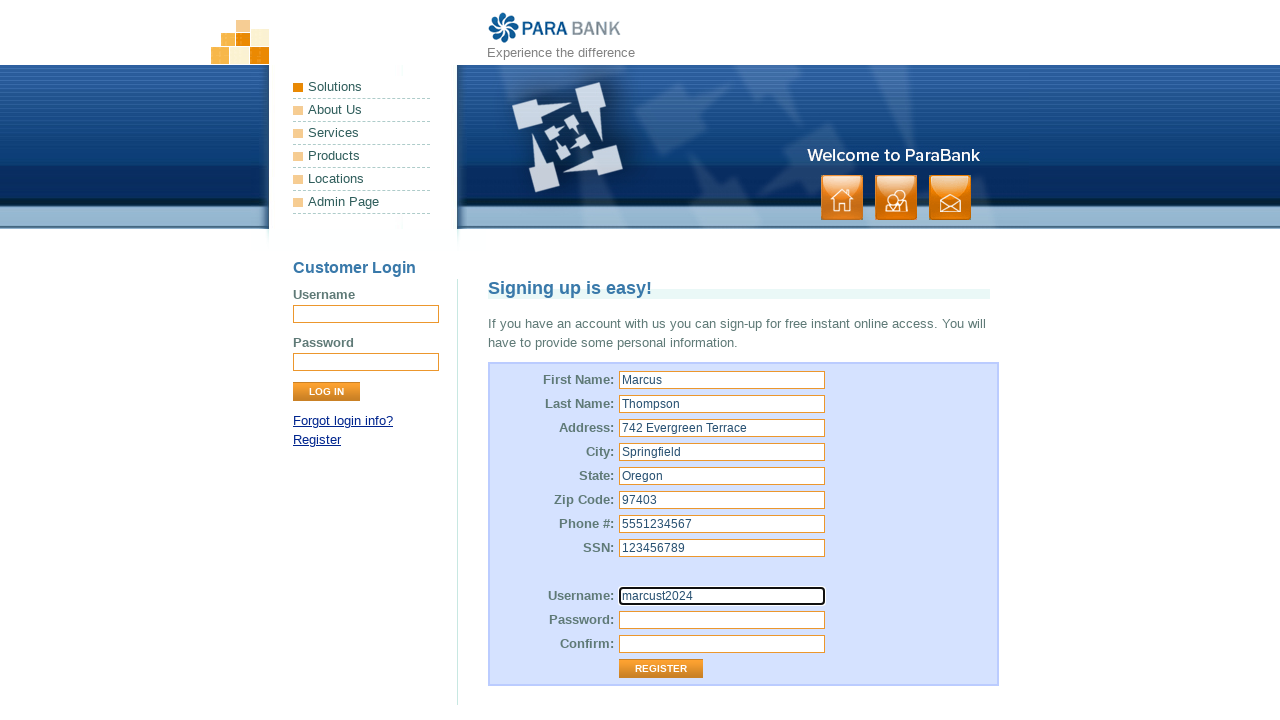

Filled in password field with 'SecurePass456' on [id="customer.password"]
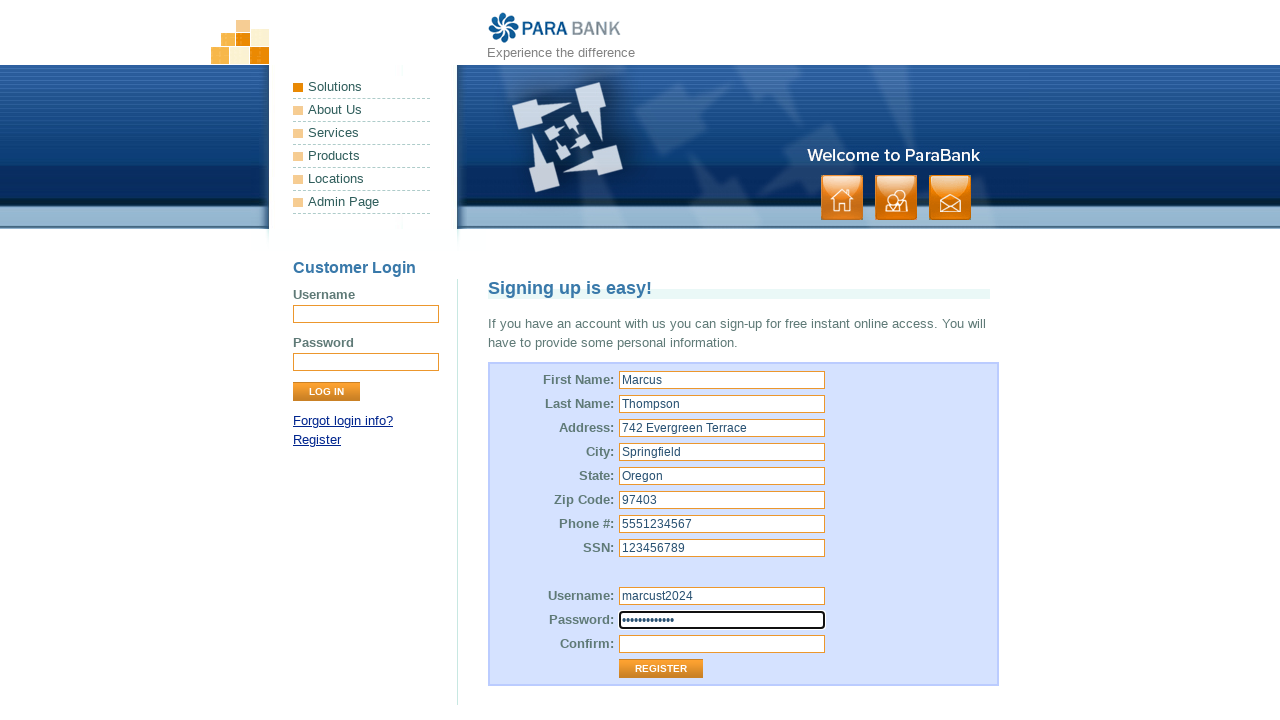

Filled in confirm password field with 'SecurePass456' on #repeatedPassword
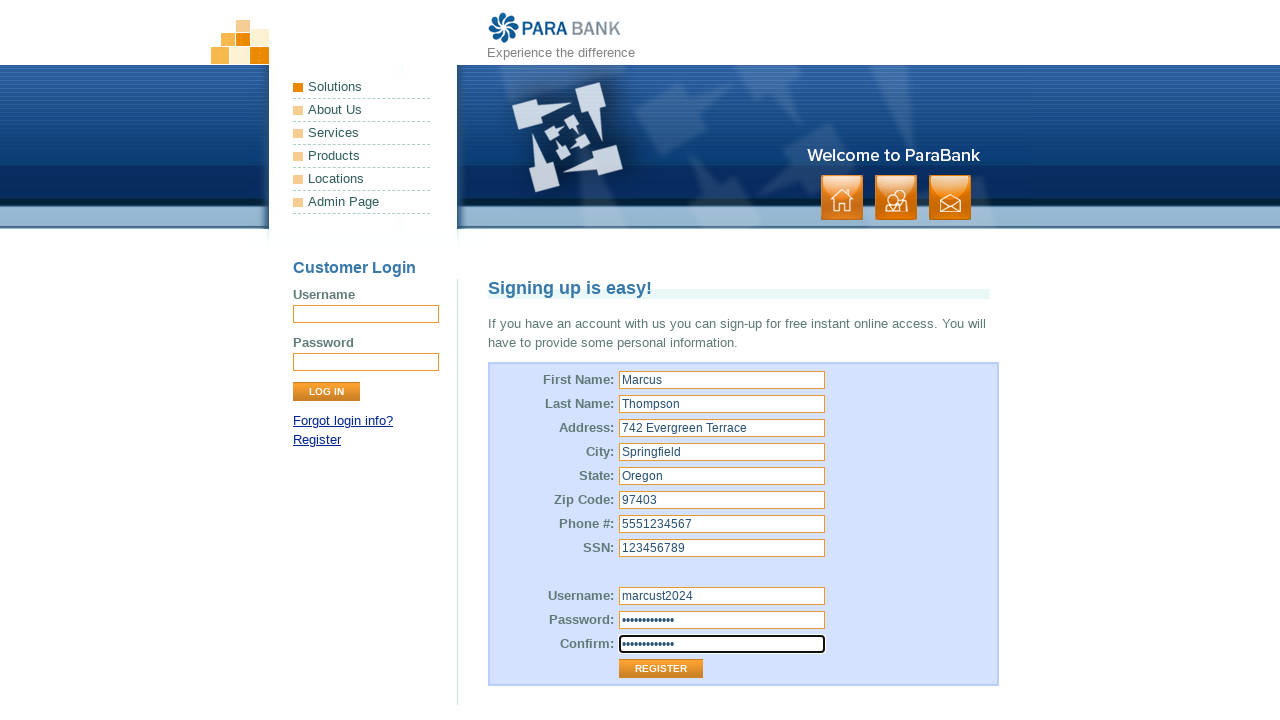

Clicked Register button to submit the registration form at (661, 669) on internal:role=button[name="Register"i]
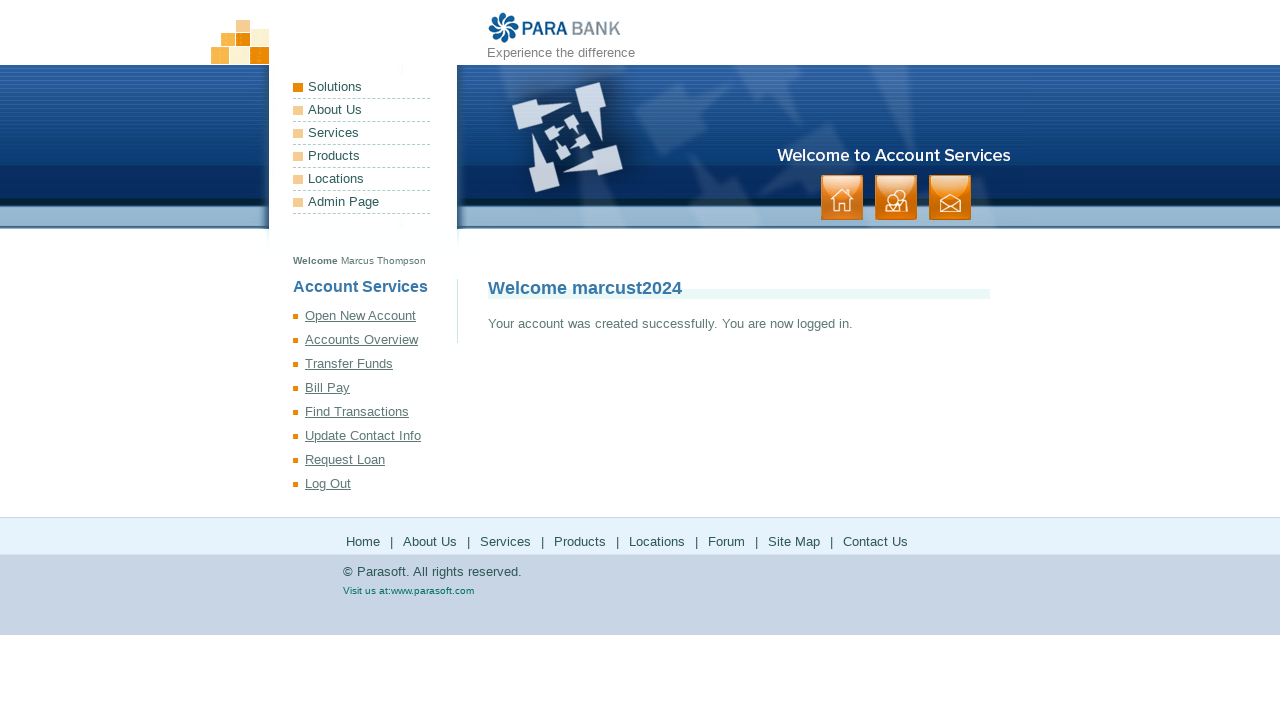

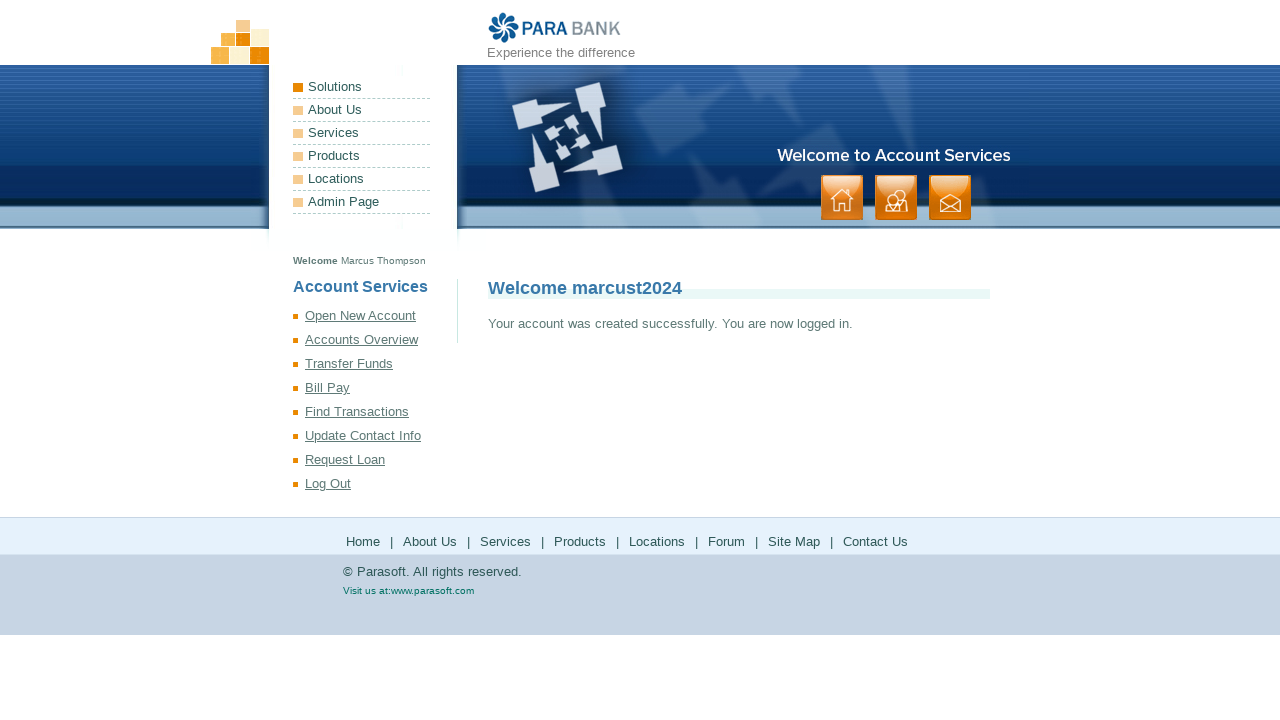